Opens the base page, clicks on the web form link, and verifies the page title and URL

Starting URL: https://bonigarcia.dev/selenium-webdriver-java/

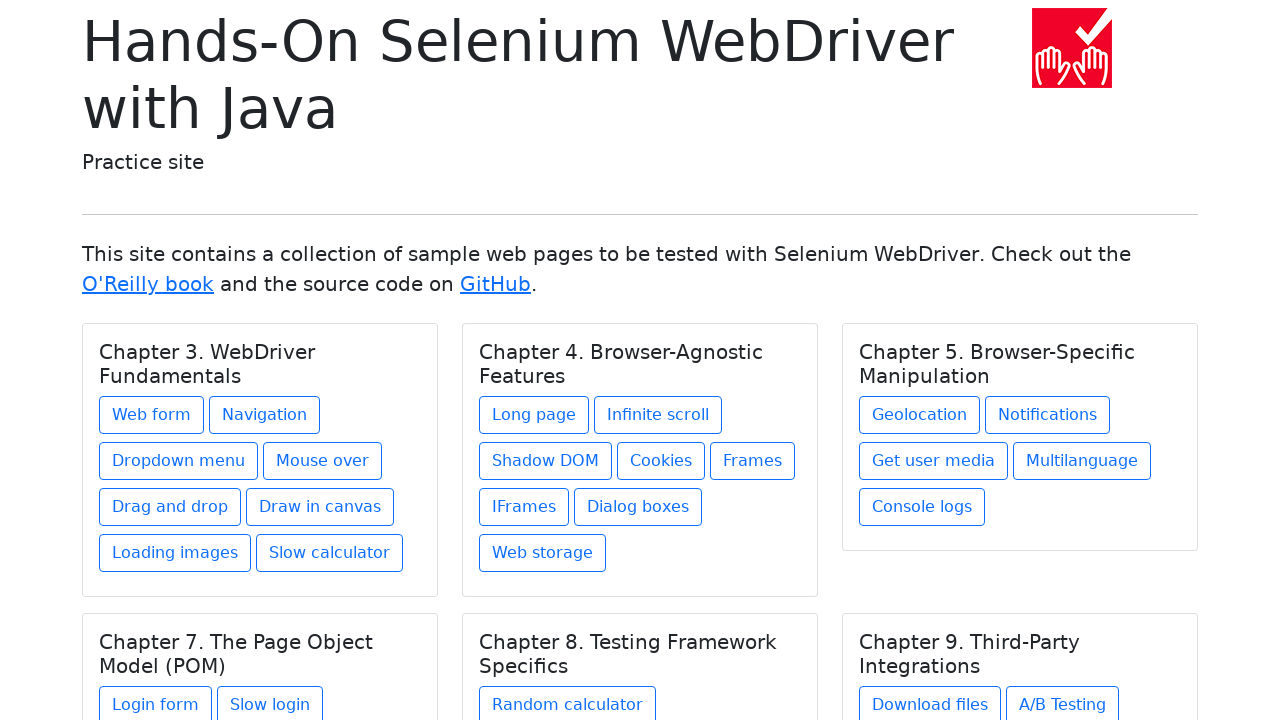

Set viewport size to 1920x1080
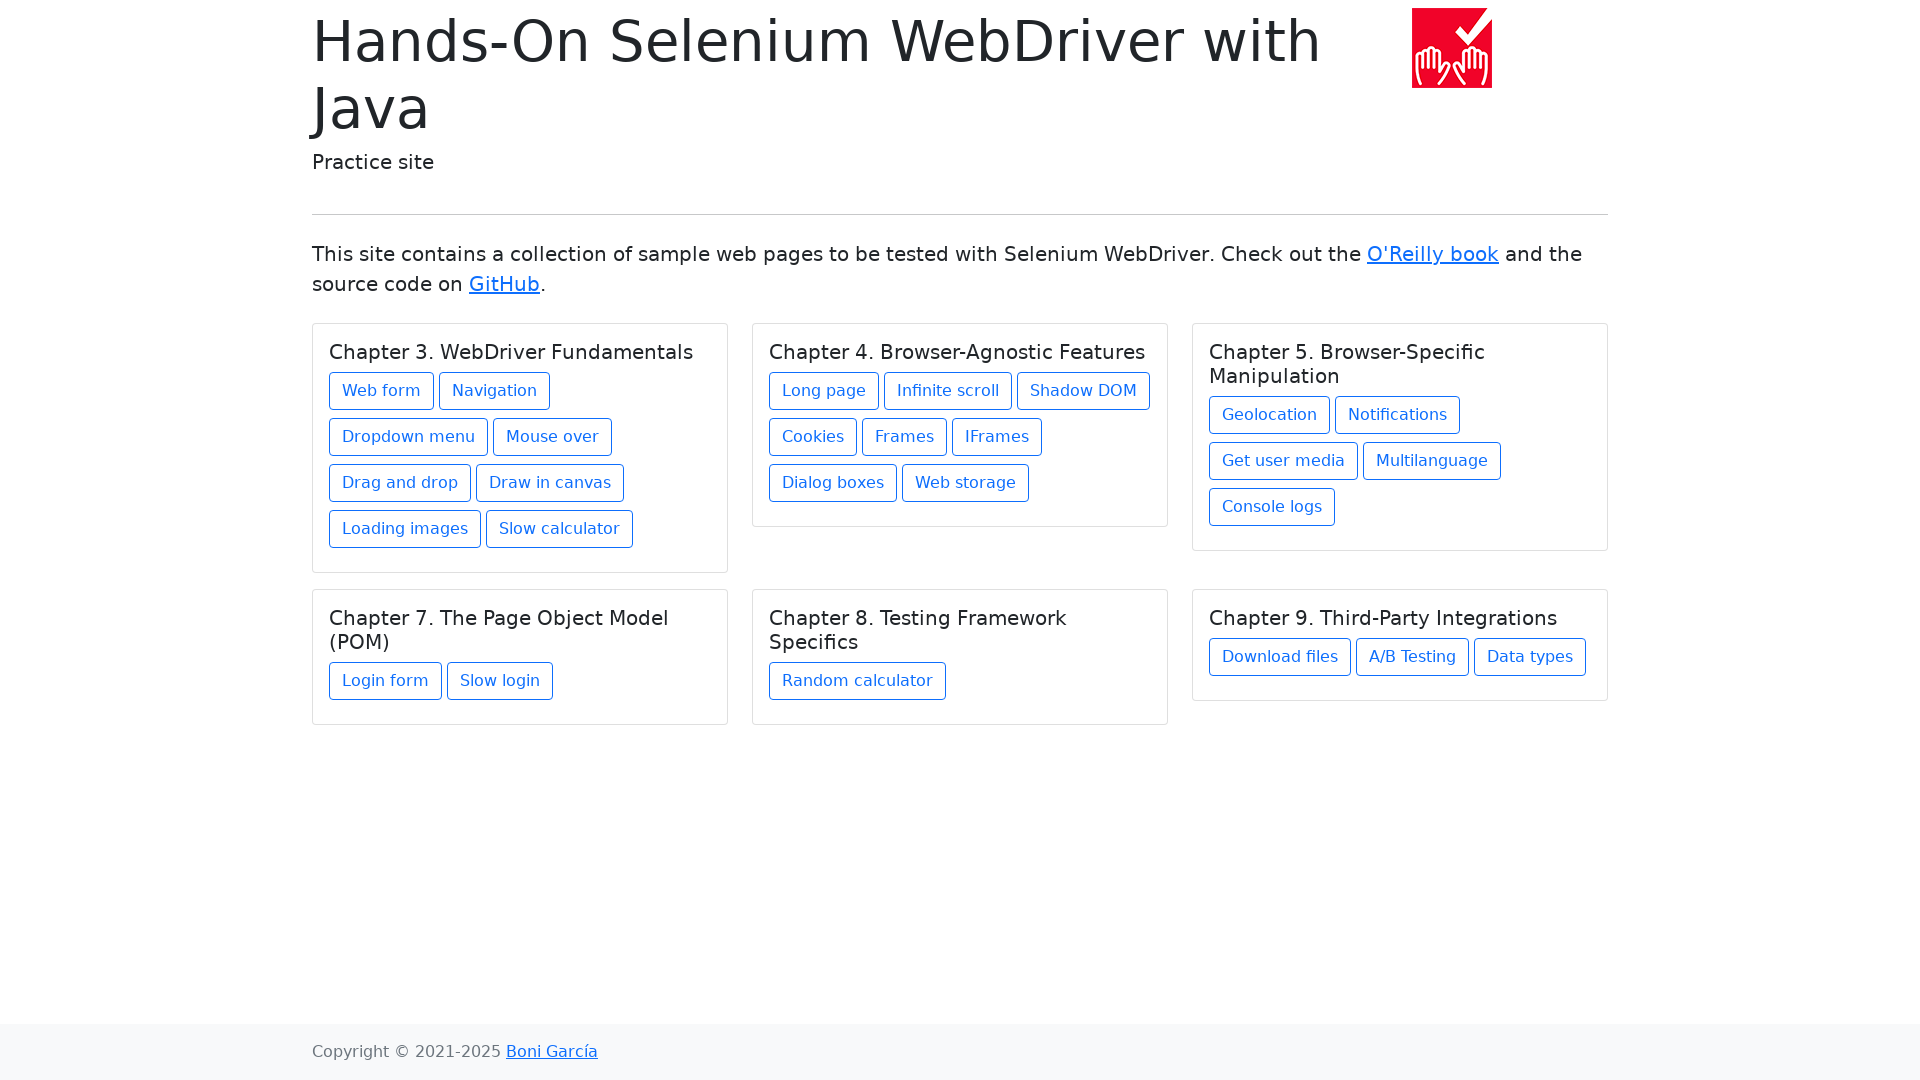

Clicked on web form link at (382, 391) on a[href='web-form.html']
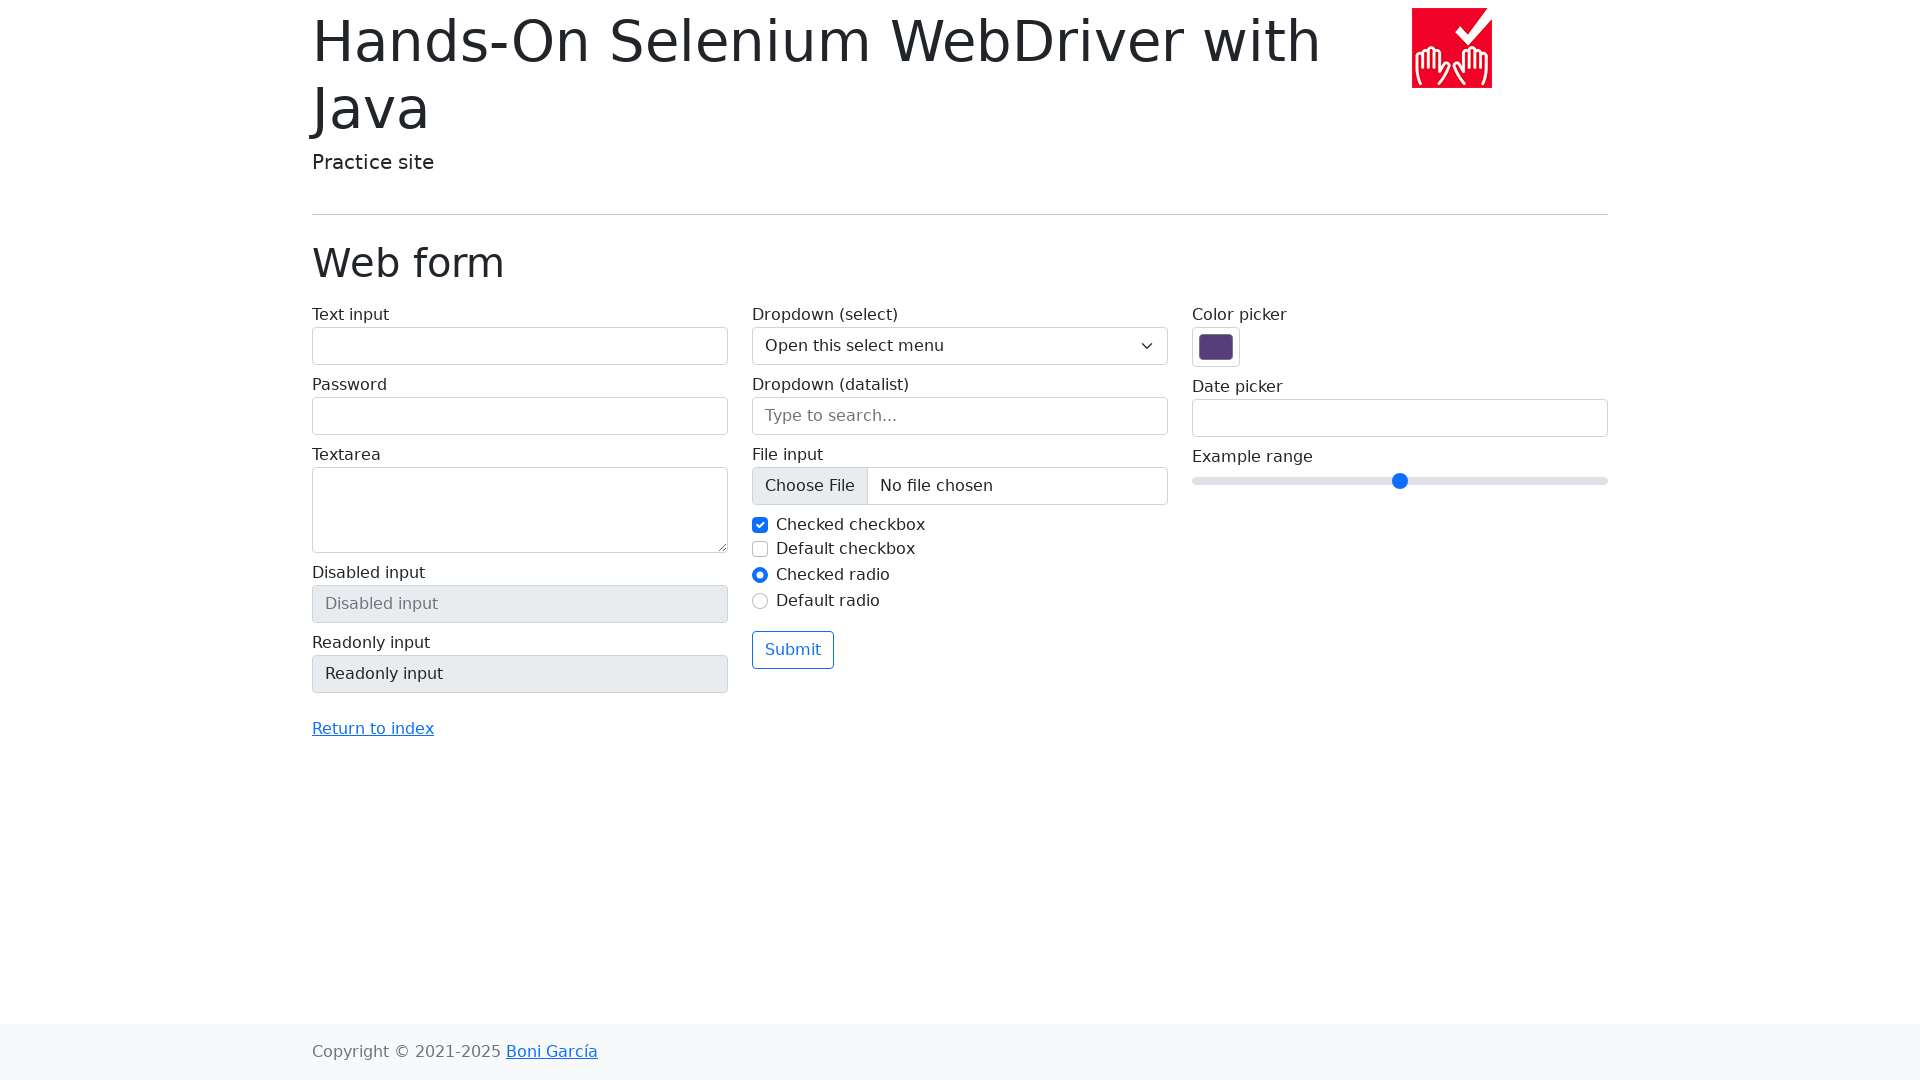

Web form page loaded - display-6 selector found
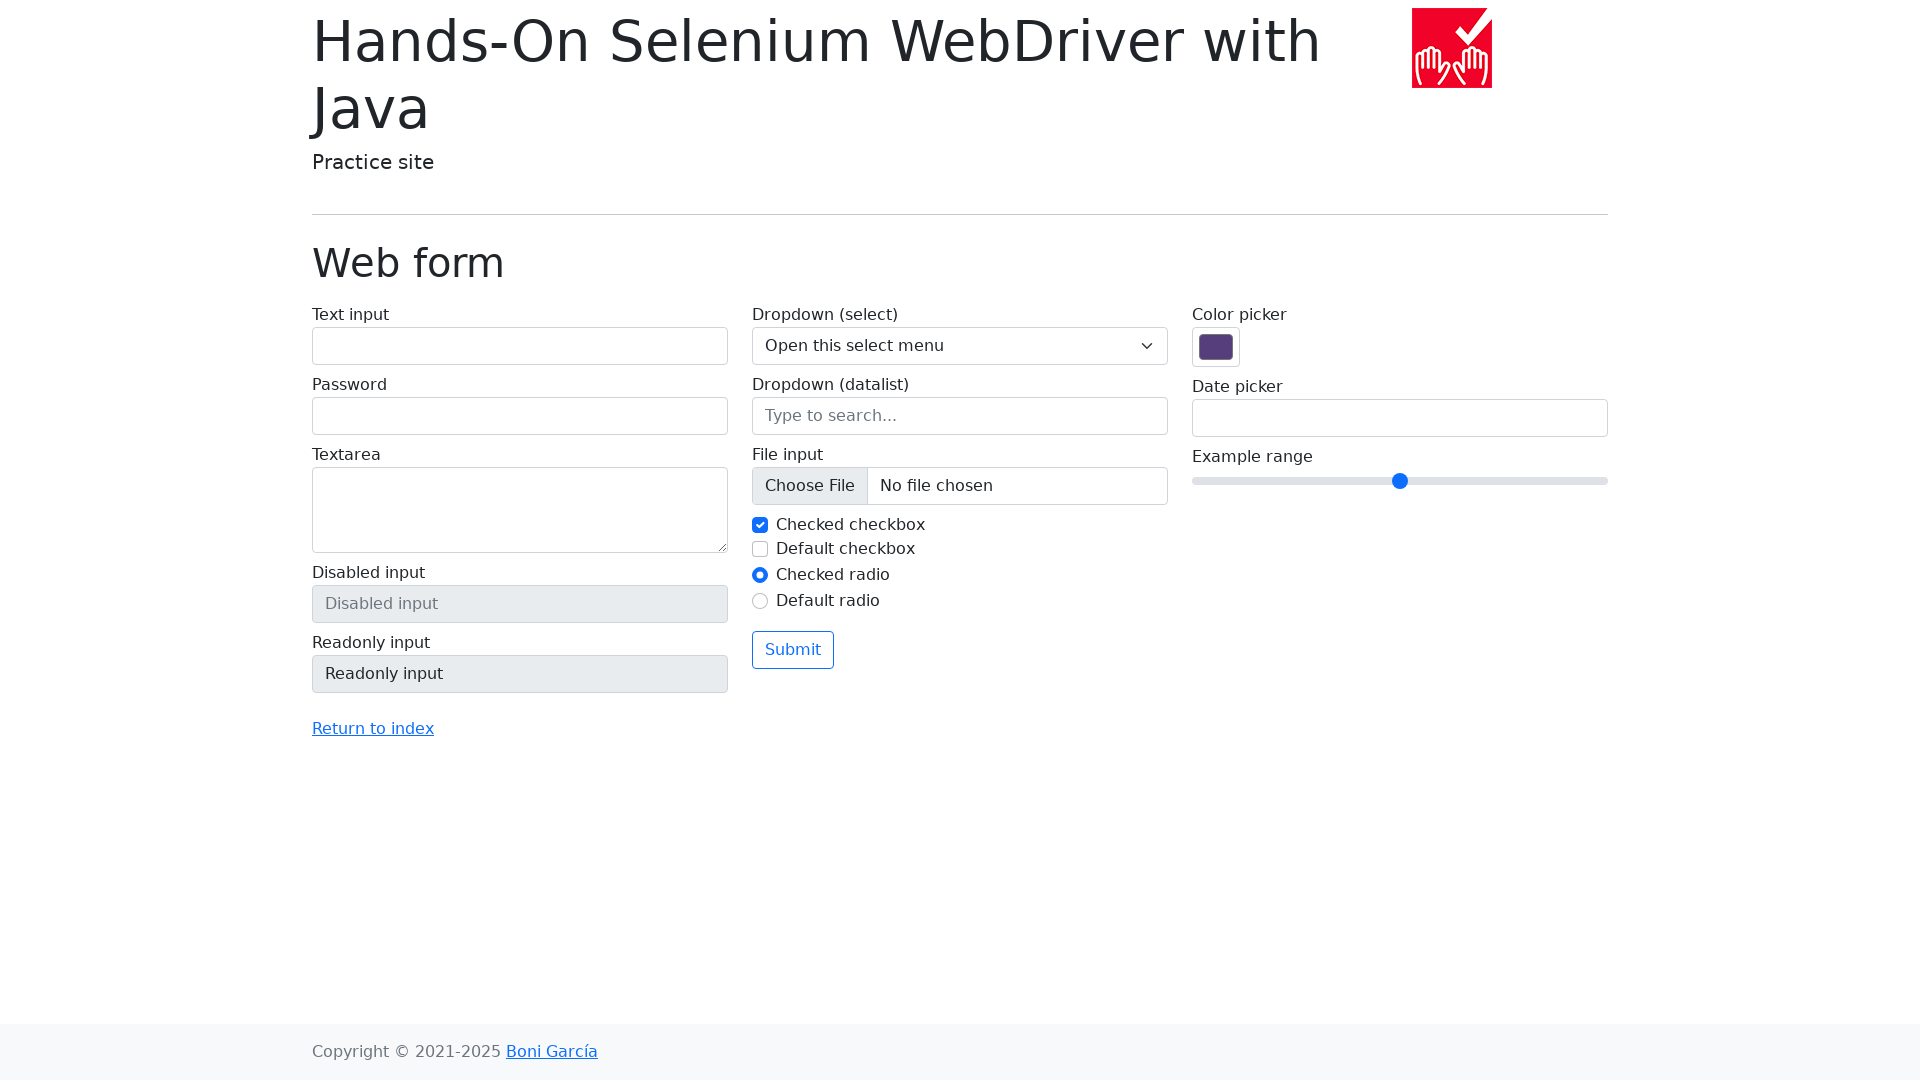

Verified URL is https://bonigarcia.dev/selenium-webdriver-java/web-form.html
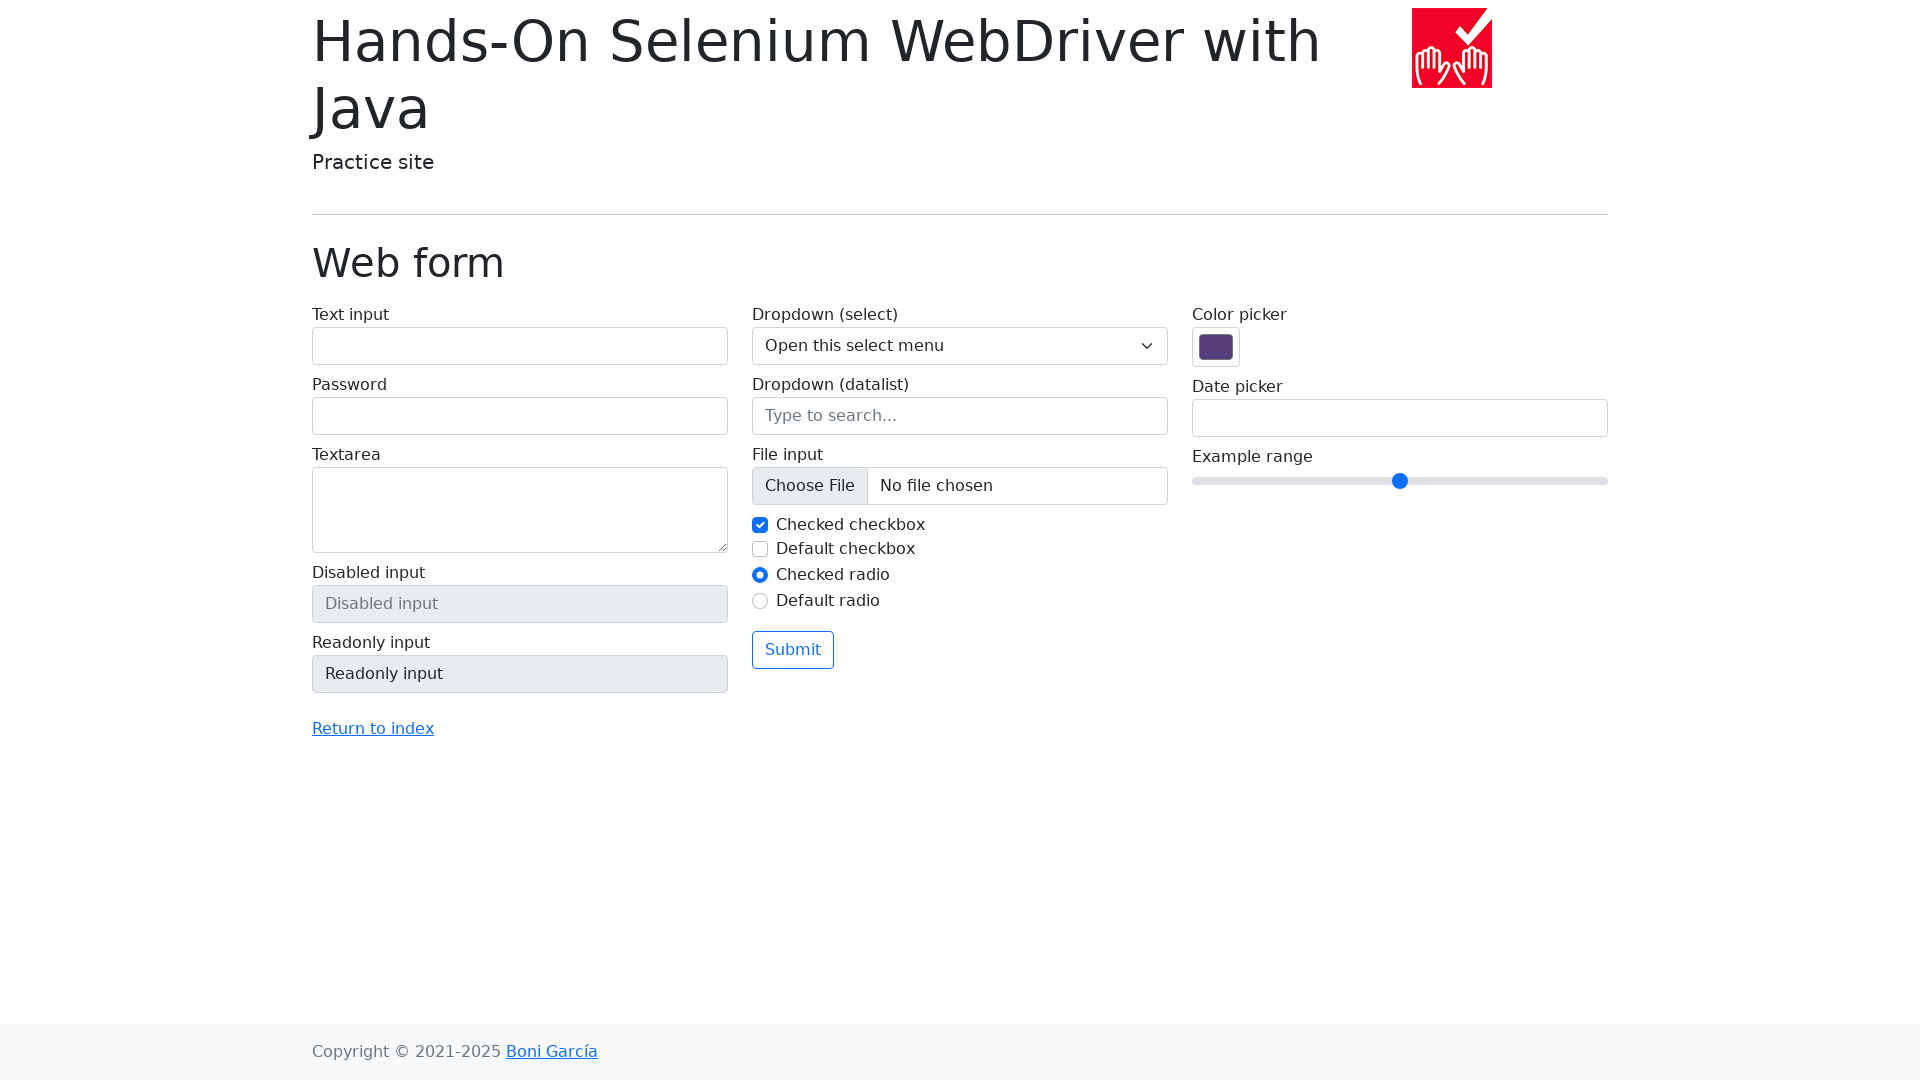

Verified page title is 'Web form'
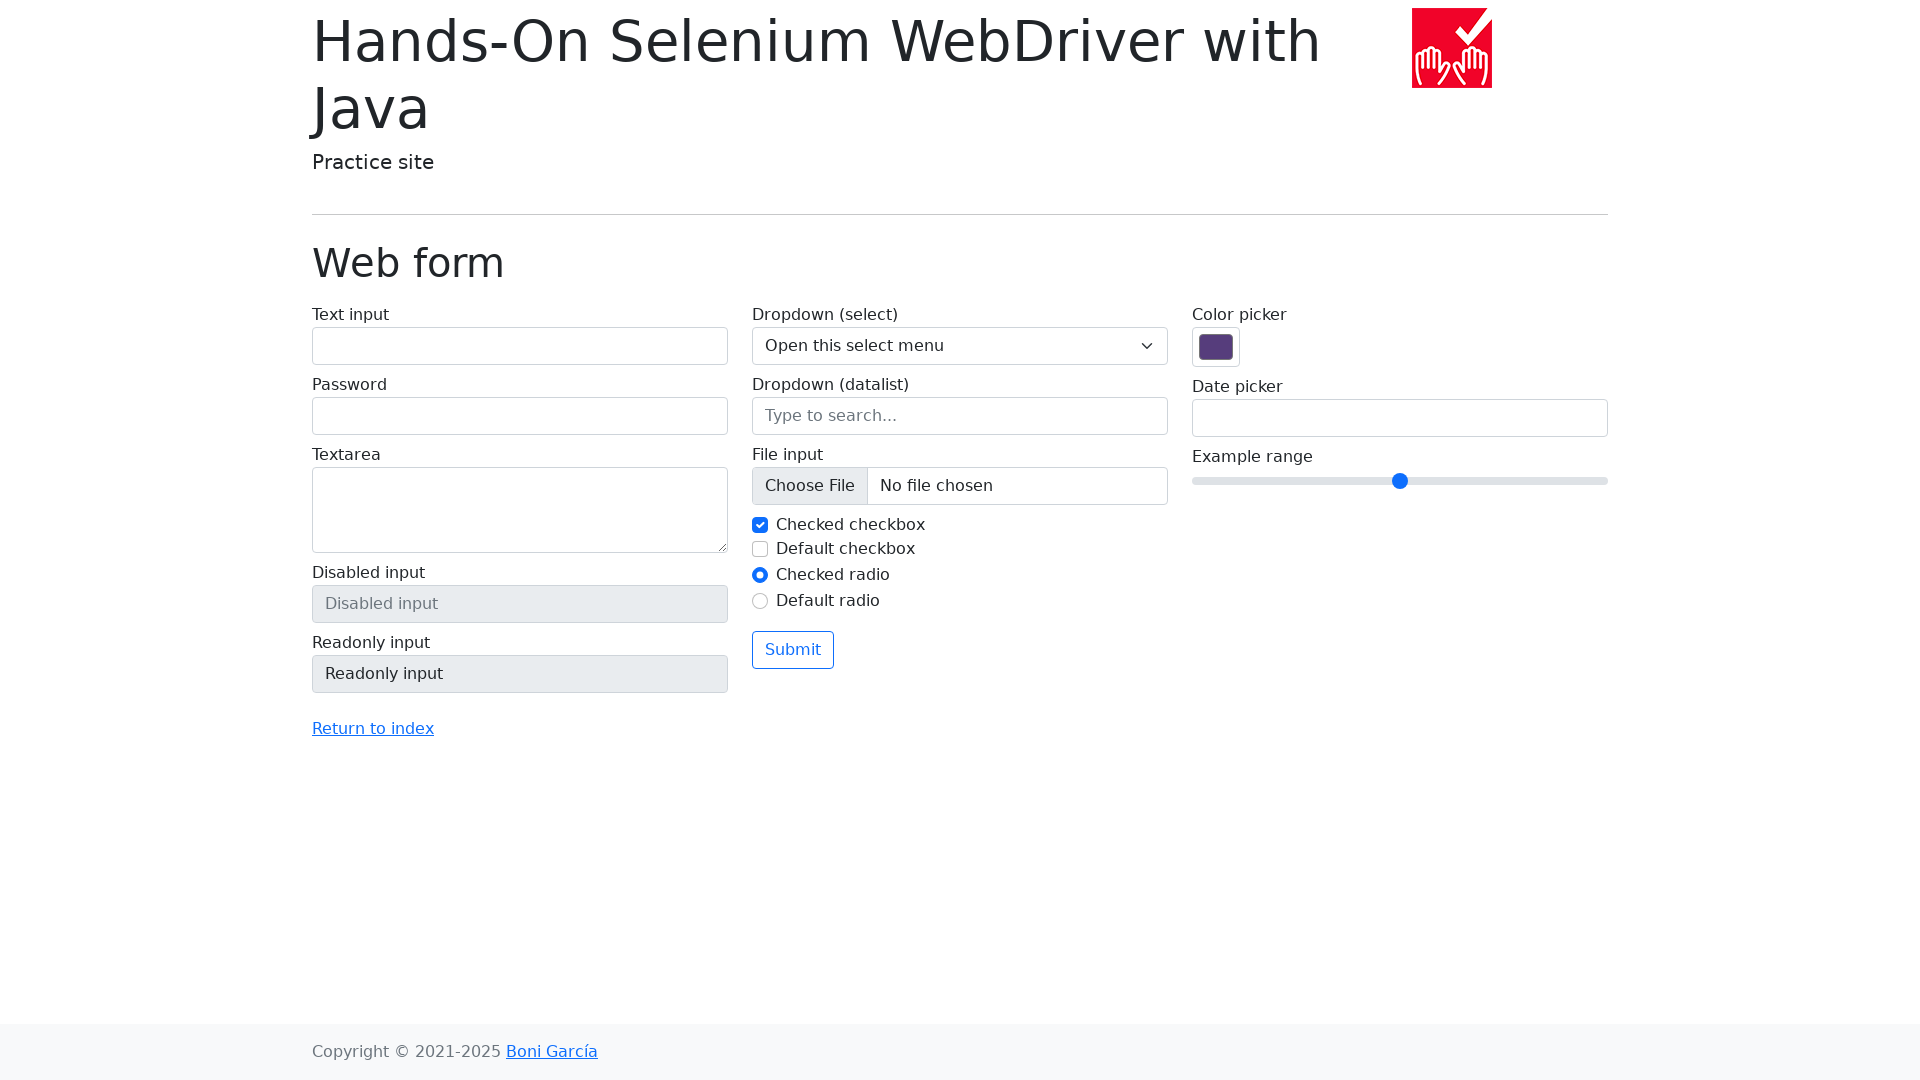

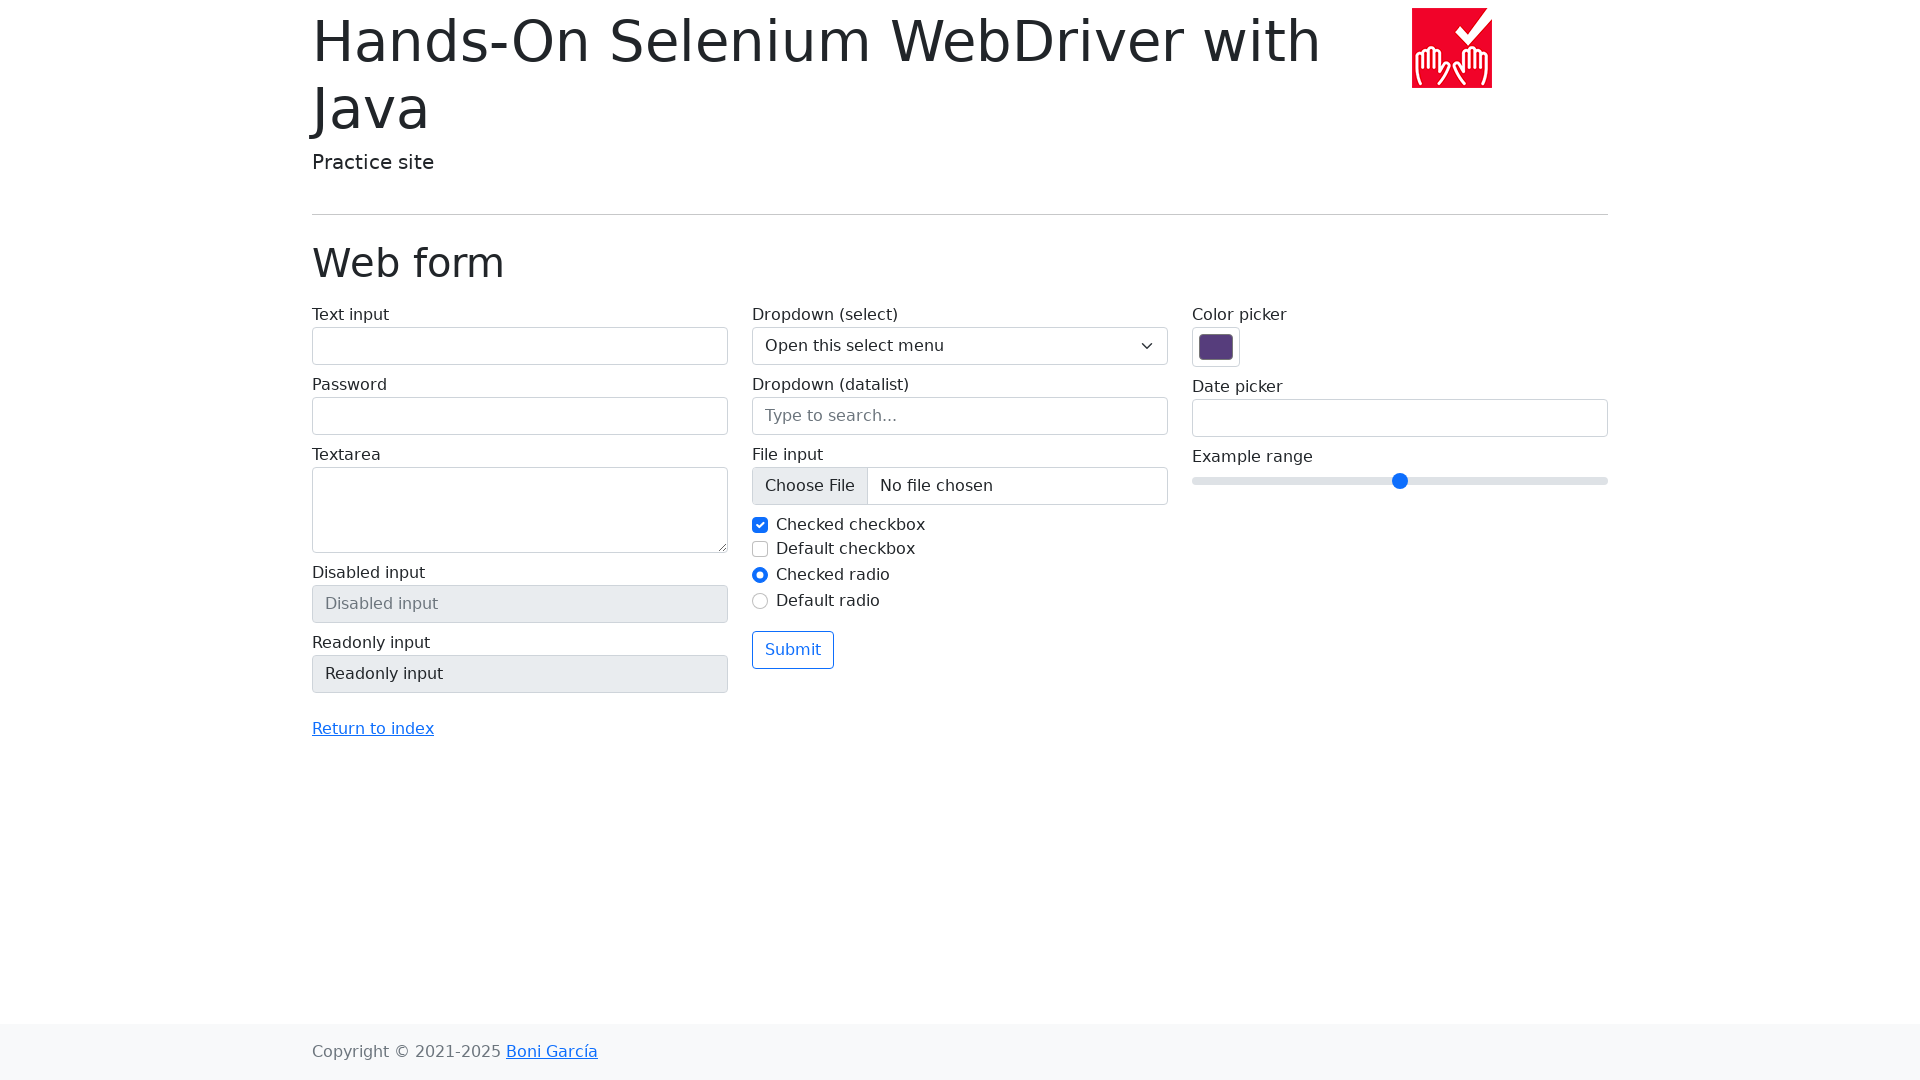